Tests the passenger count dropdown functionality by clicking on the passenger info section and incrementing the adult passenger count 4 times using the increment button.

Starting URL: https://rahulshettyacademy.com/dropdownsPractise/

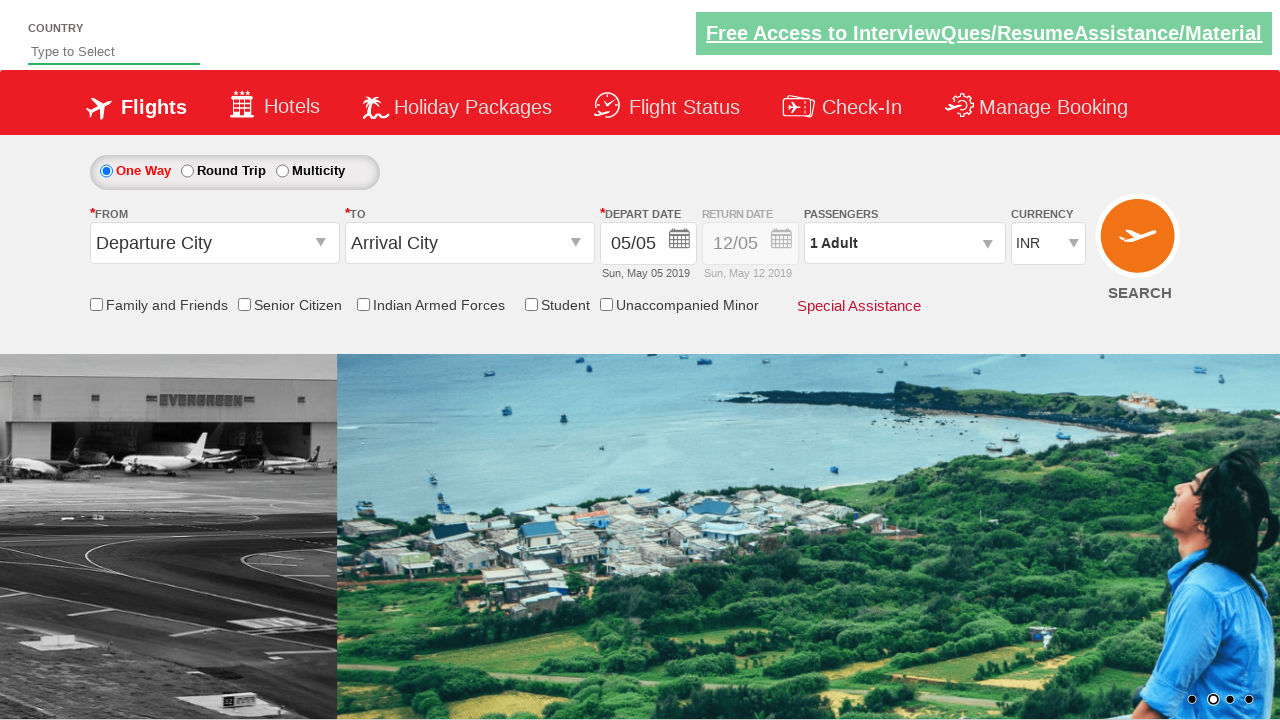

Clicked on passenger info section to open dropdown at (904, 243) on #divpaxinfo
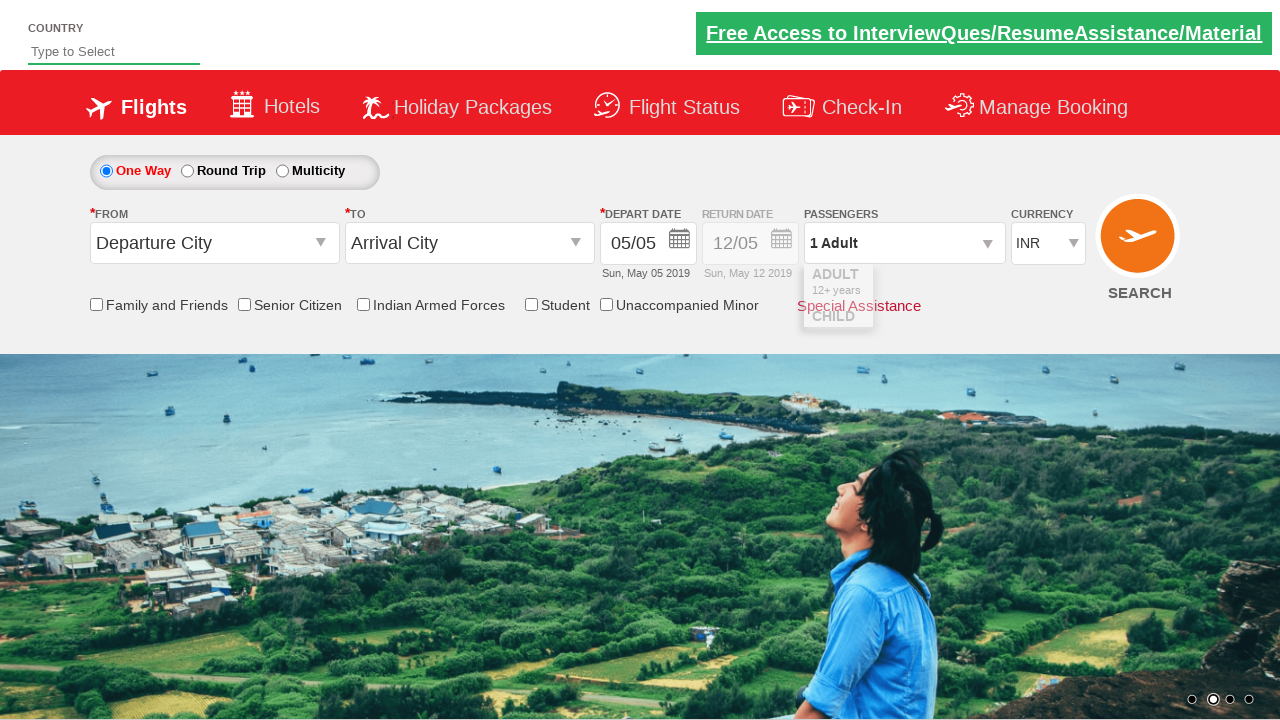

Clicked increment adult button at (982, 288) on #hrefIncAdt
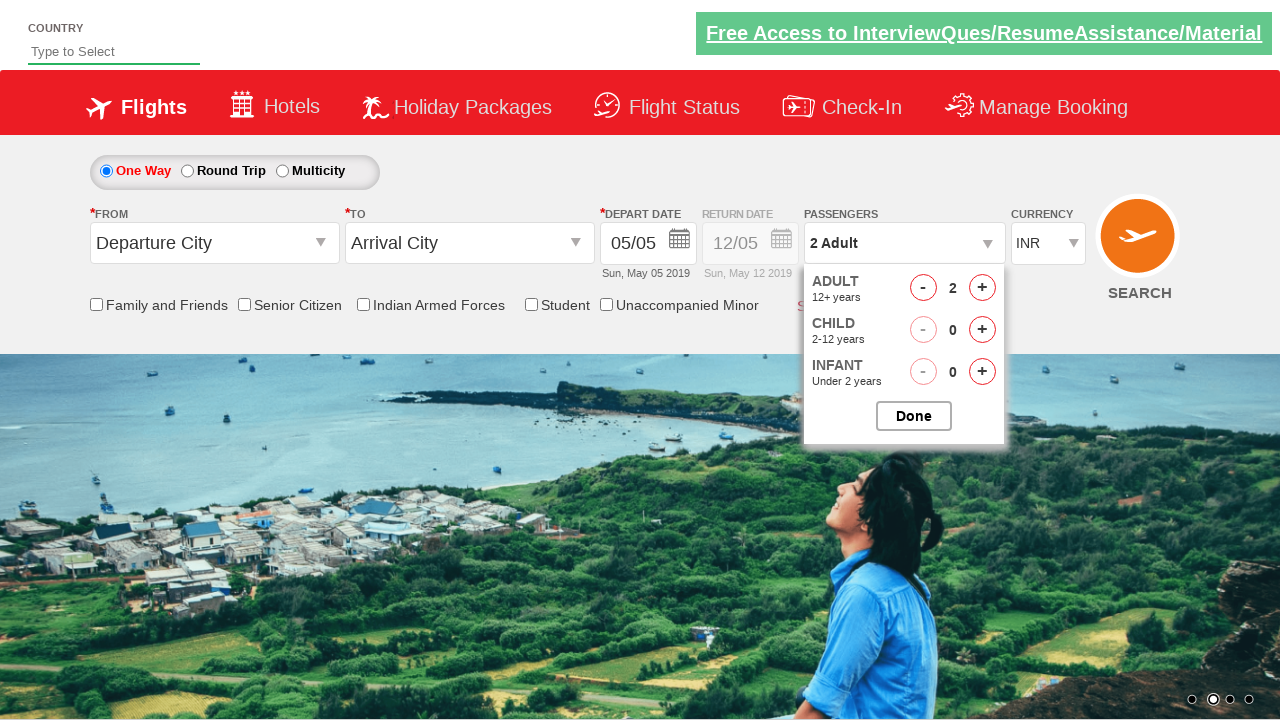

Clicked increment adult button at (982, 288) on #hrefIncAdt
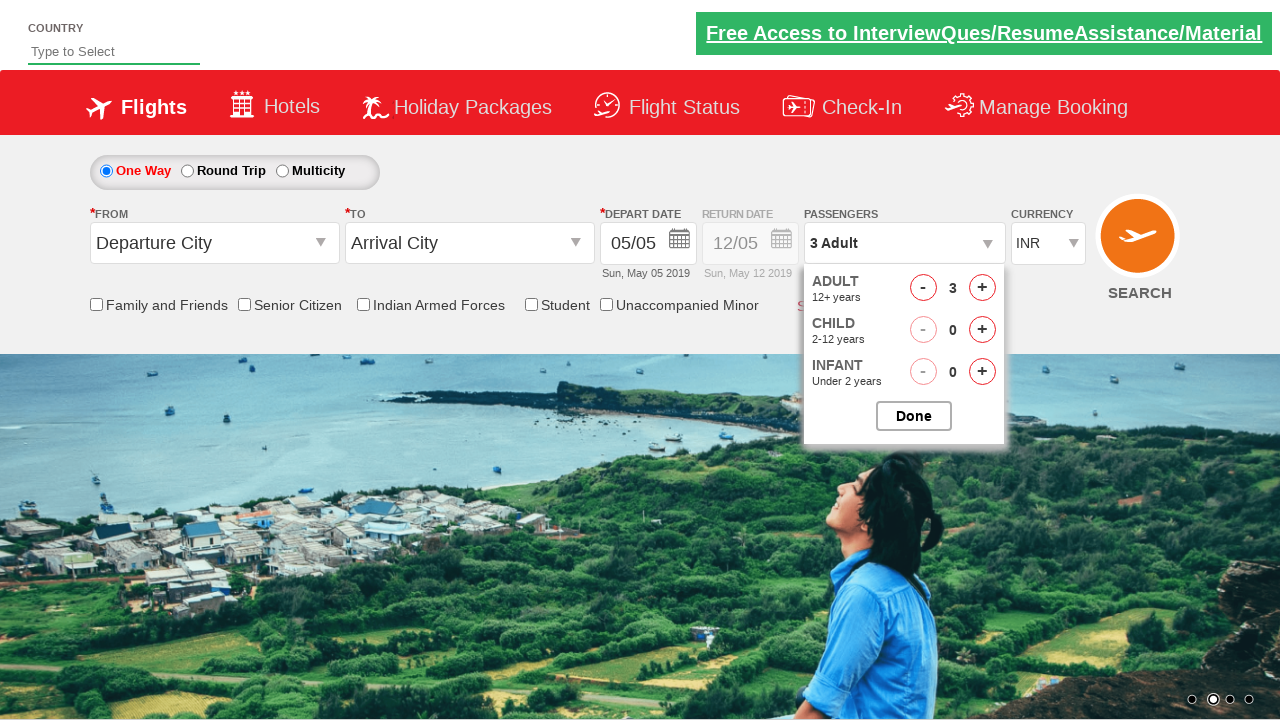

Clicked increment adult button at (982, 288) on #hrefIncAdt
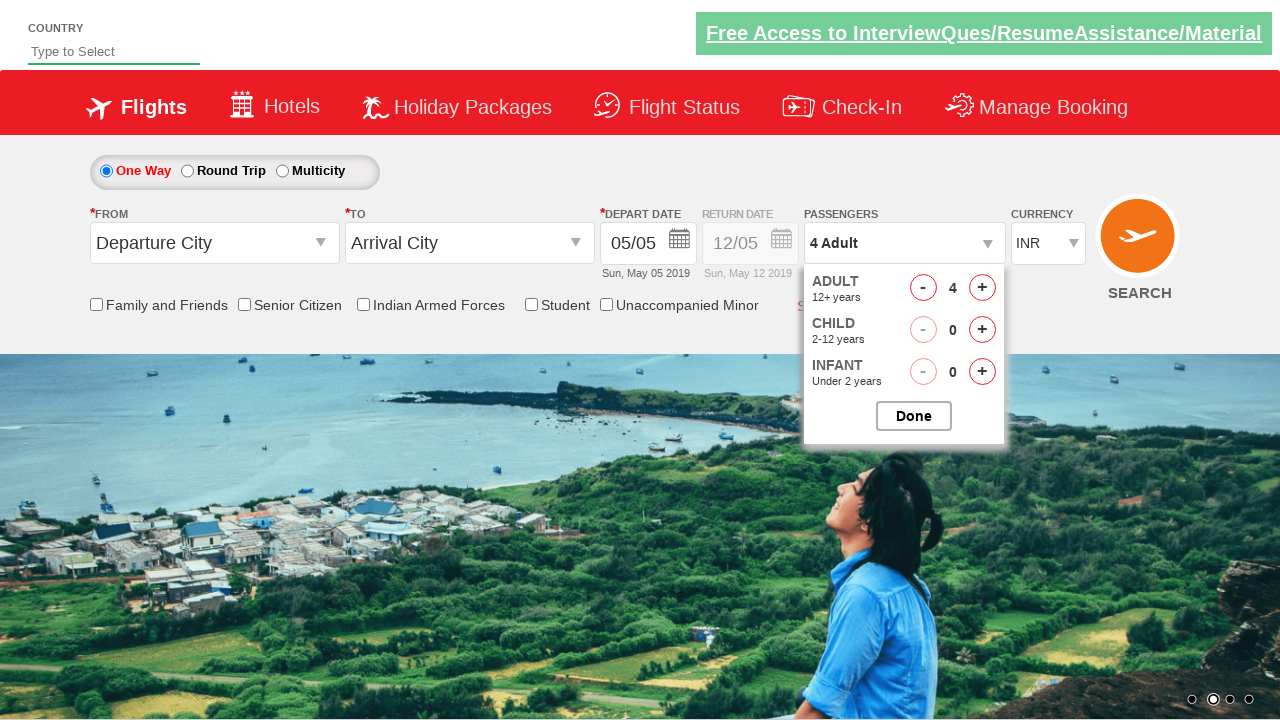

Clicked increment adult button at (982, 288) on #hrefIncAdt
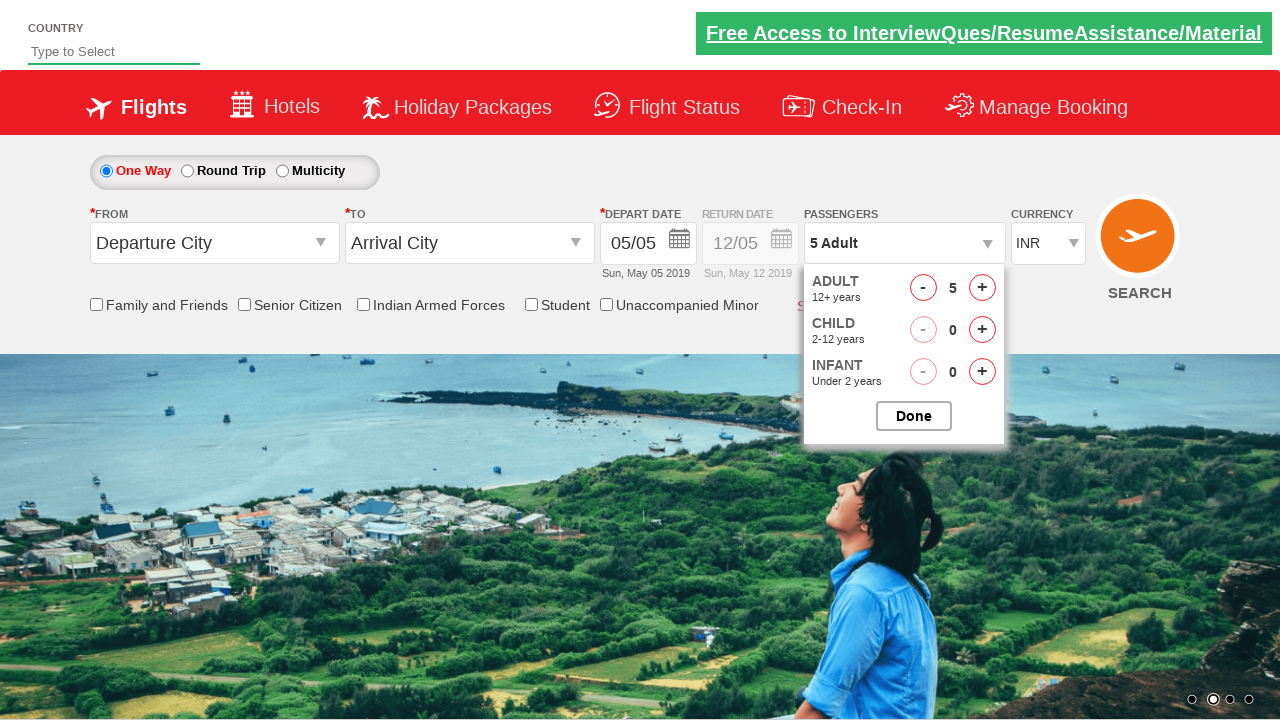

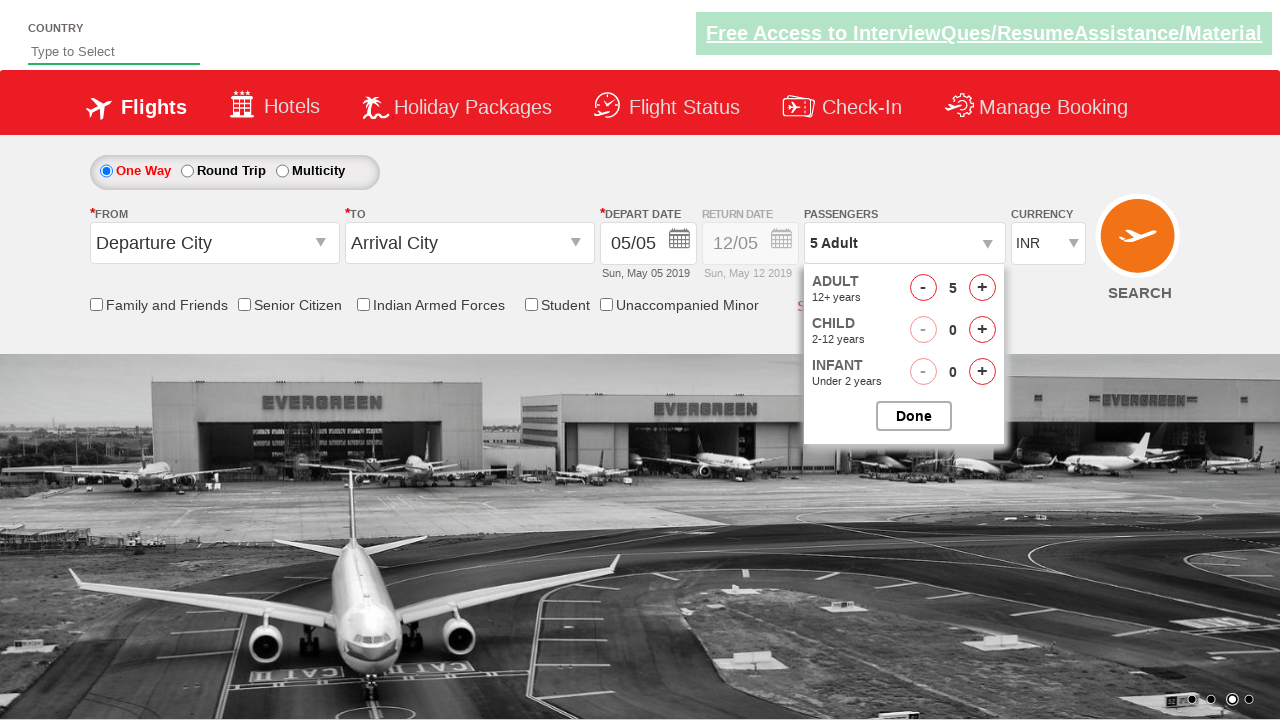